Tests a math selection form by reading two numbers displayed on the page, calculating their sum, selecting the correct answer from a dropdown menu, and clicking the submit button.

Starting URL: http://suninjuly.github.io/selects1.html

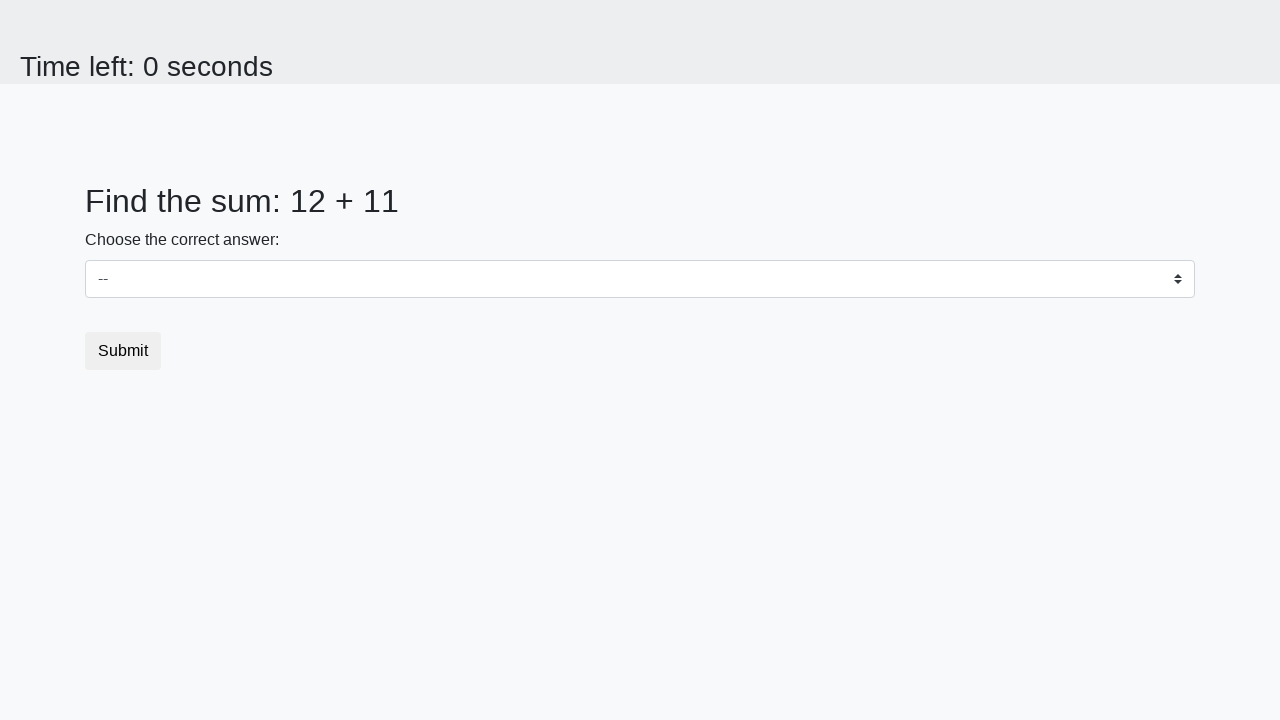

Read first number from the page
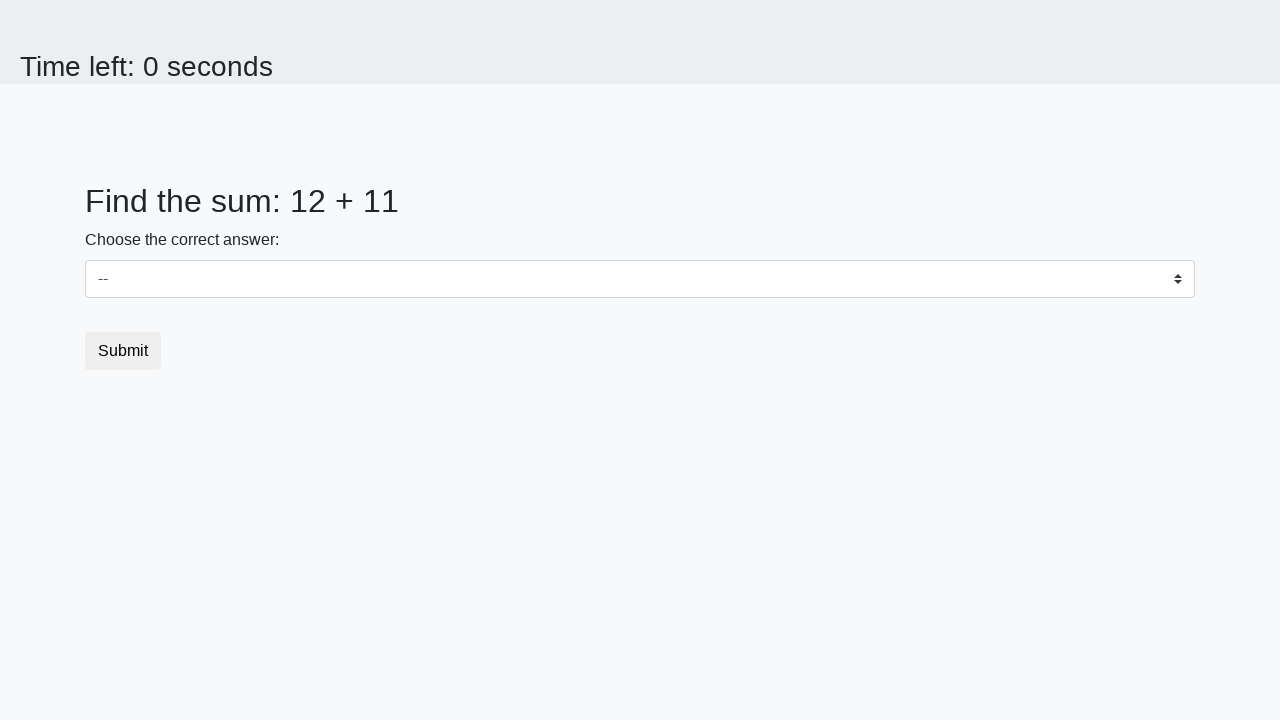

Read second number from the page
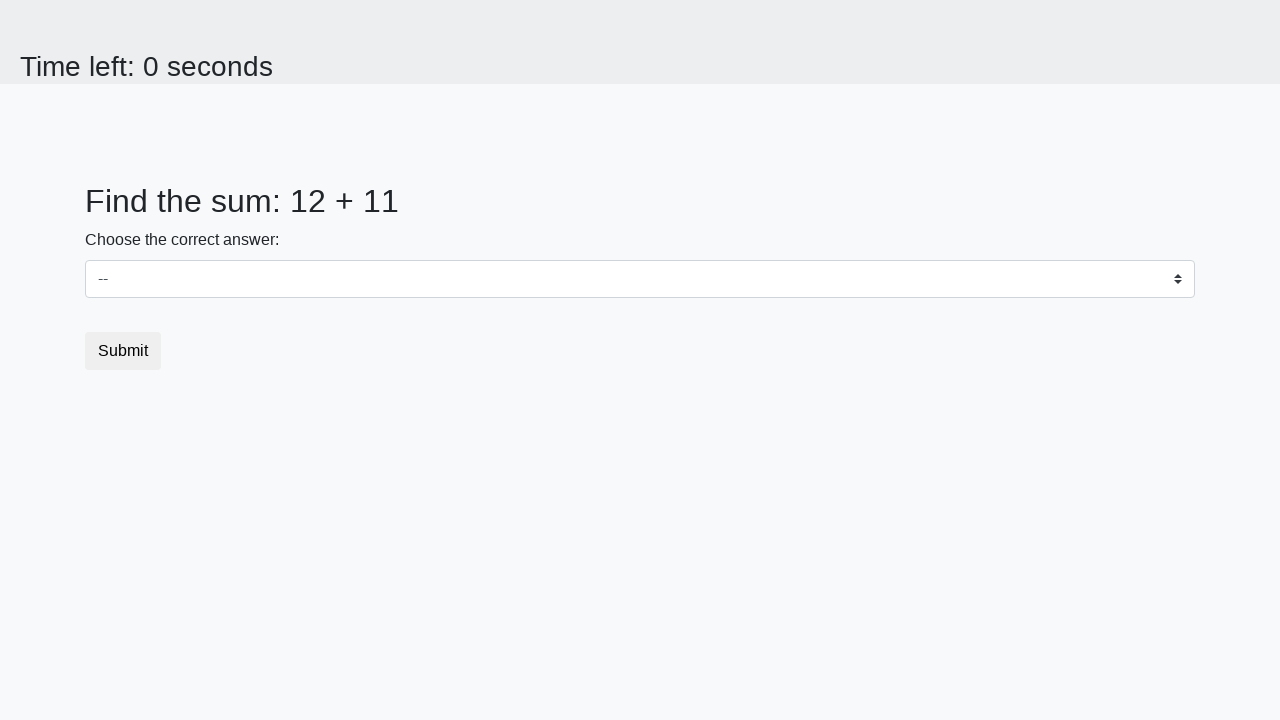

Calculated sum: 12 + 11 = 23
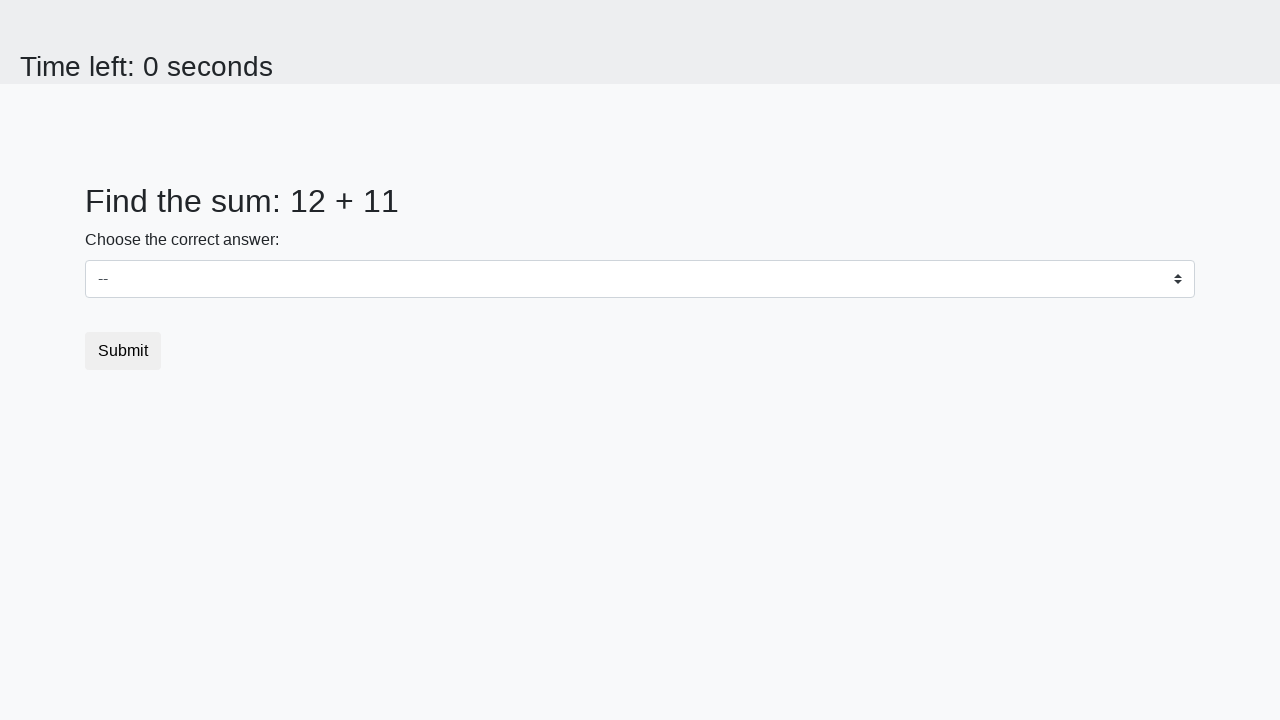

Selected 23 from the dropdown menu on select
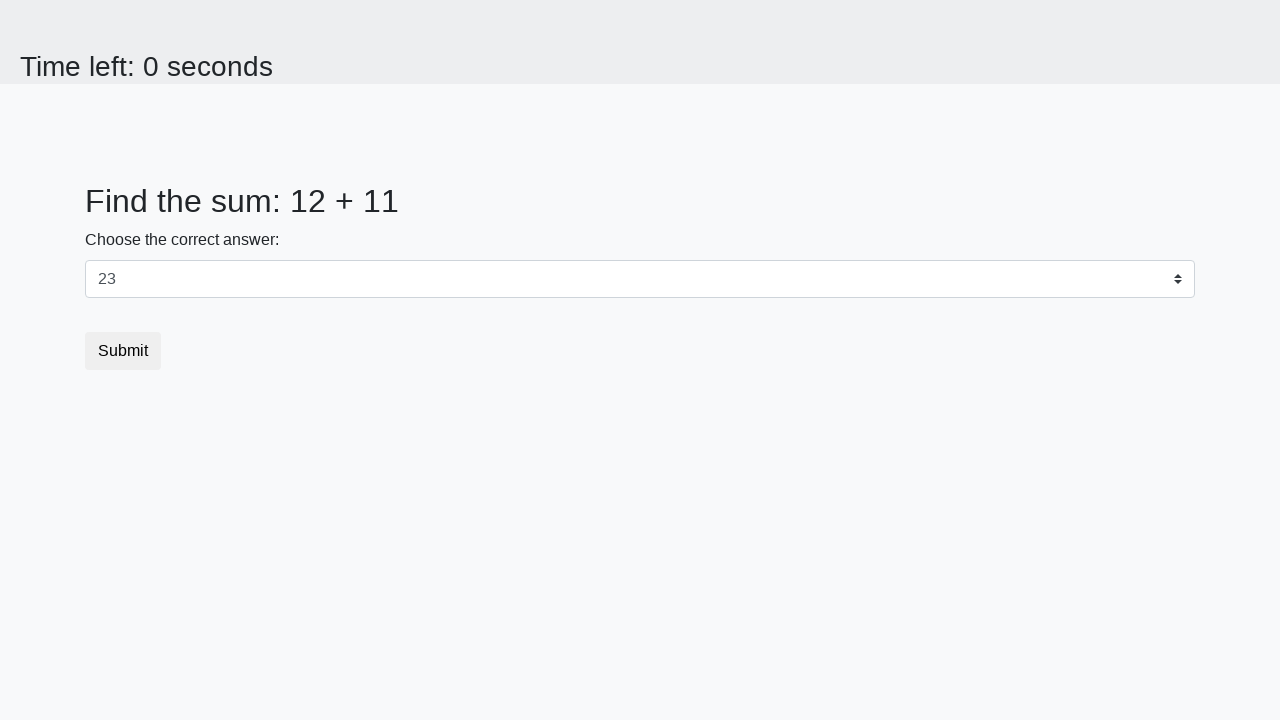

Clicked the submit button at (123, 351) on .btn
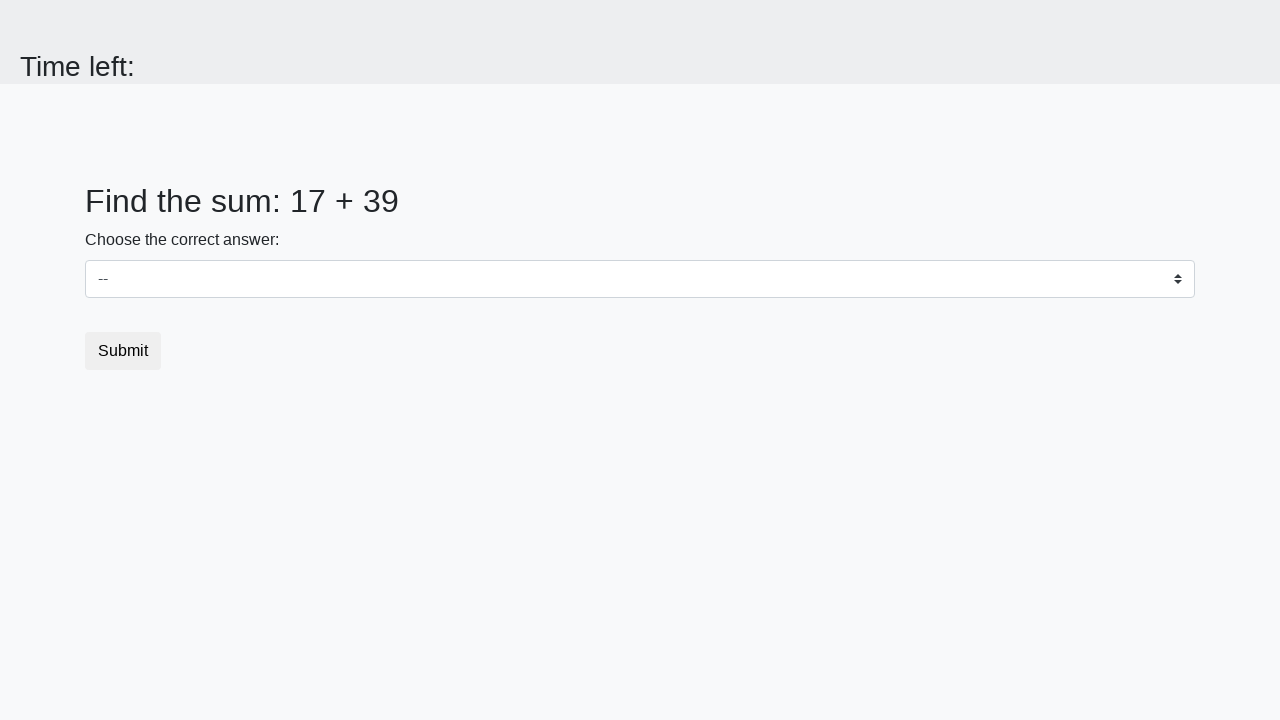

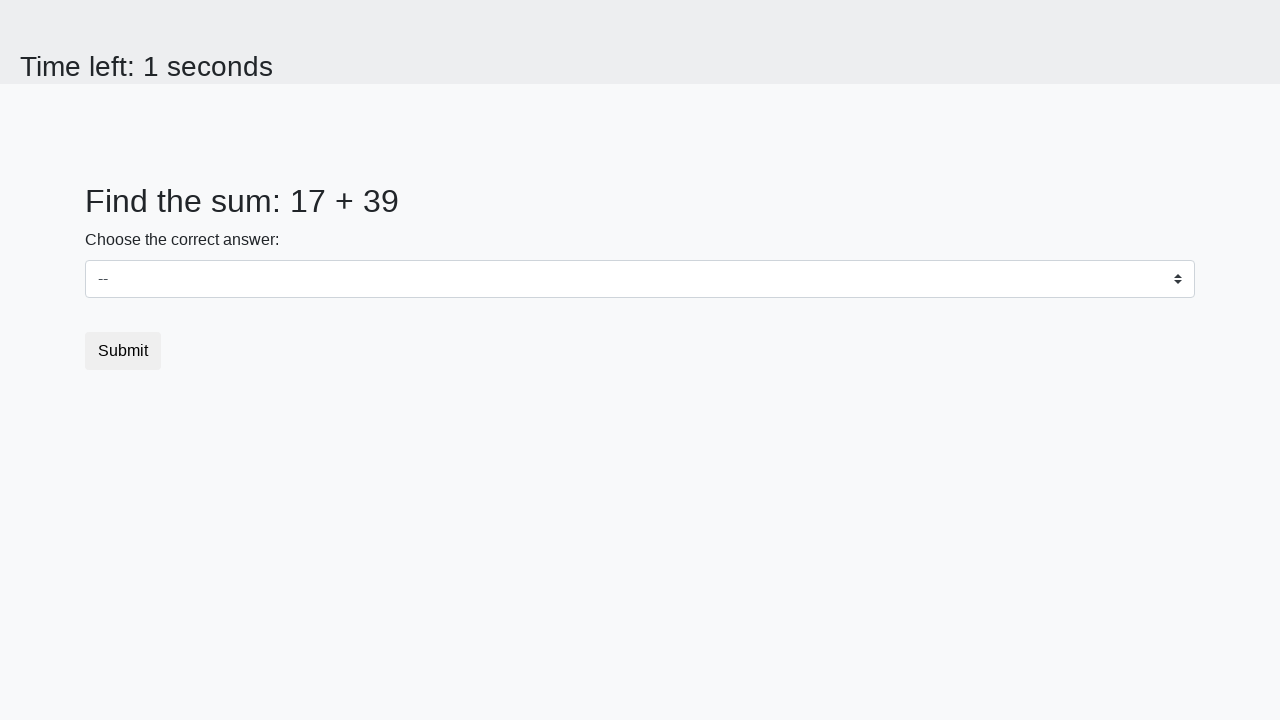